Tests editing a todo item by double-clicking, filling new text, and pressing Enter

Starting URL: https://demo.playwright.dev/todomvc

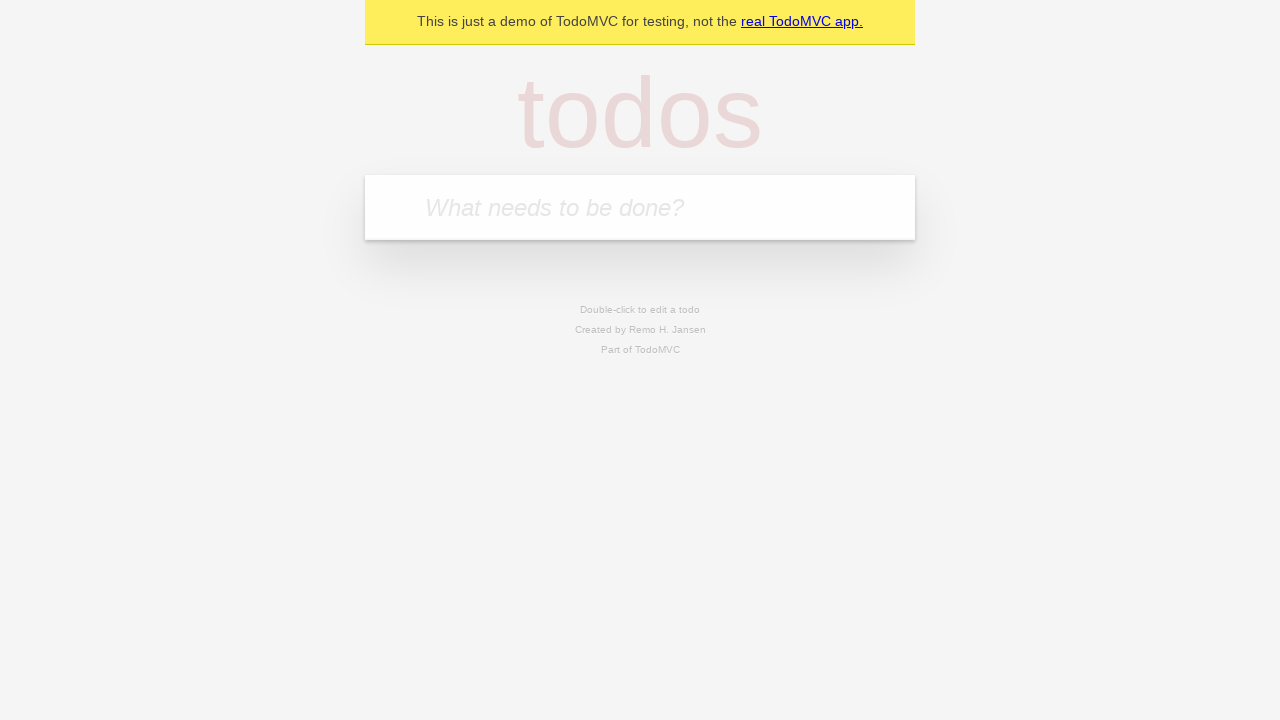

Located the 'What needs to be done?' input field
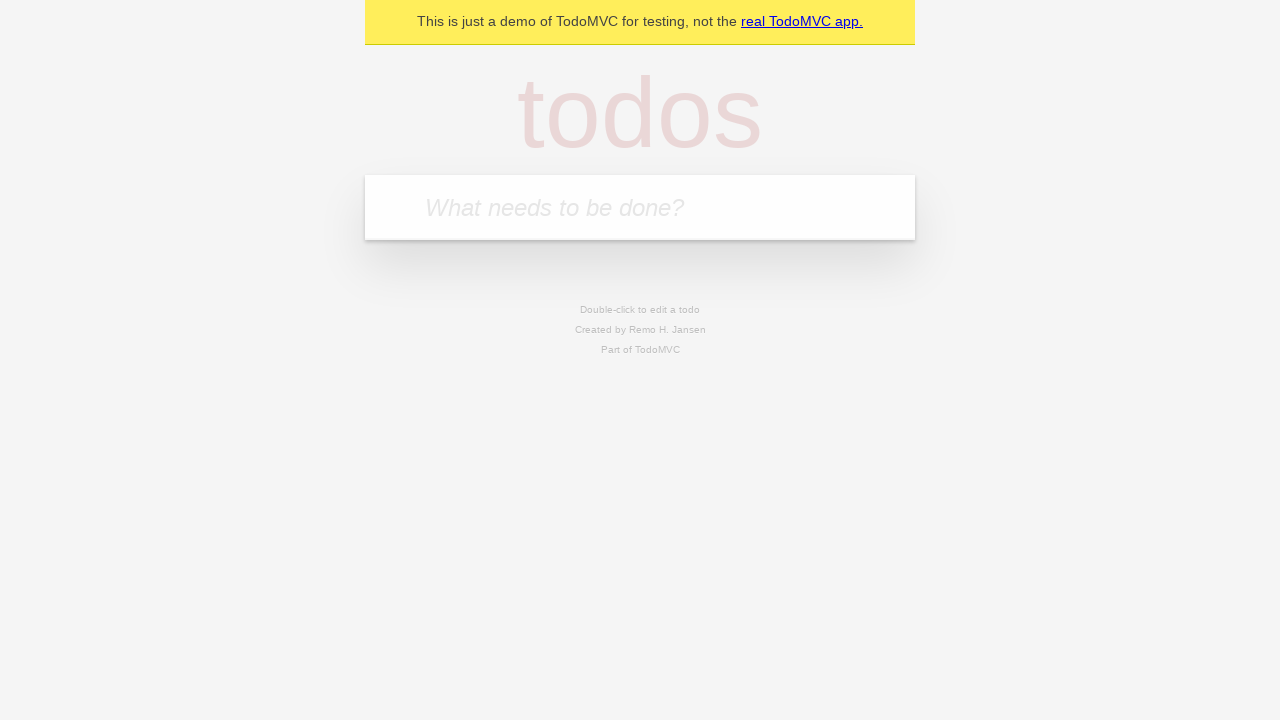

Filled first todo with 'buy some cheese' on internal:attr=[placeholder="What needs to be done?"i]
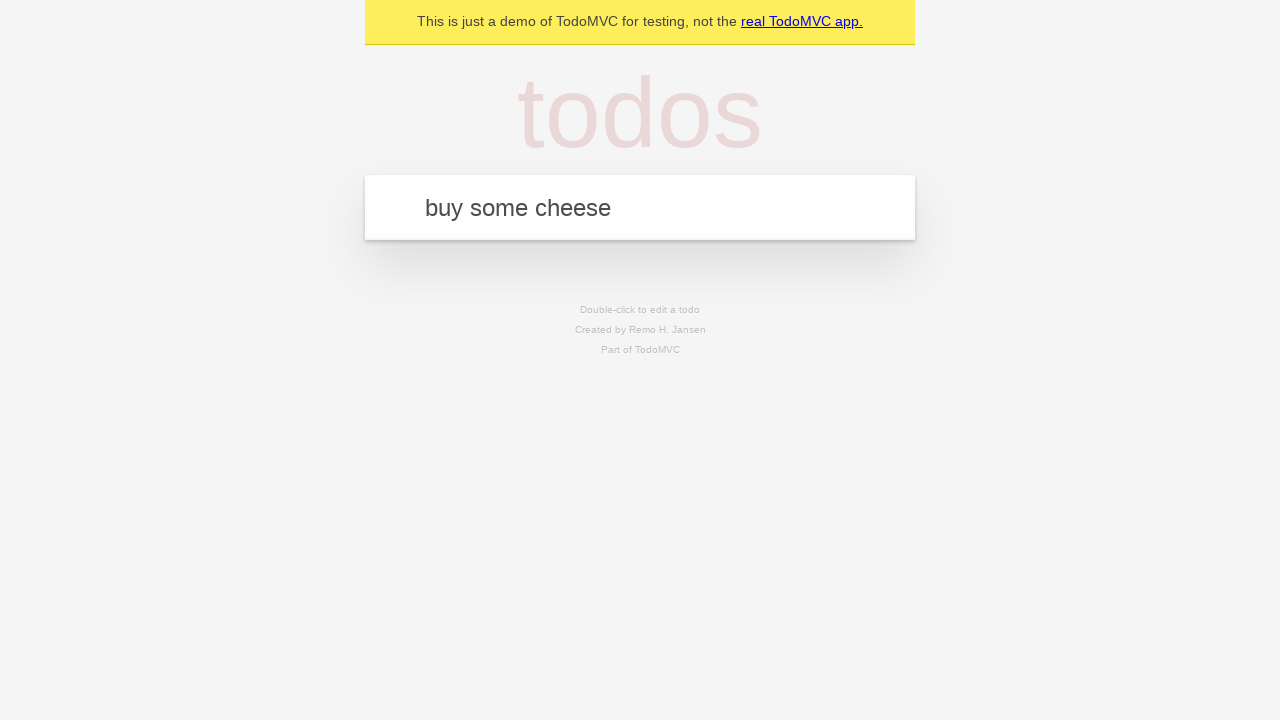

Pressed Enter to create first todo on internal:attr=[placeholder="What needs to be done?"i]
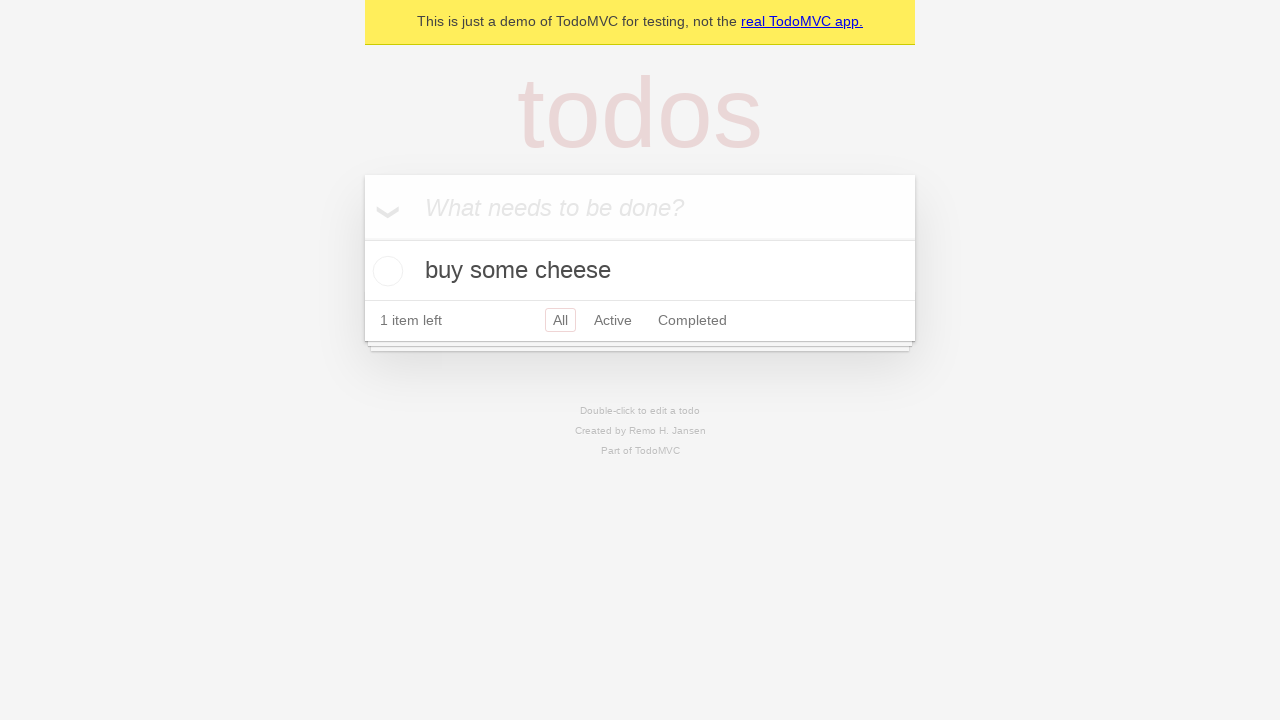

Filled second todo with 'feed the cat' on internal:attr=[placeholder="What needs to be done?"i]
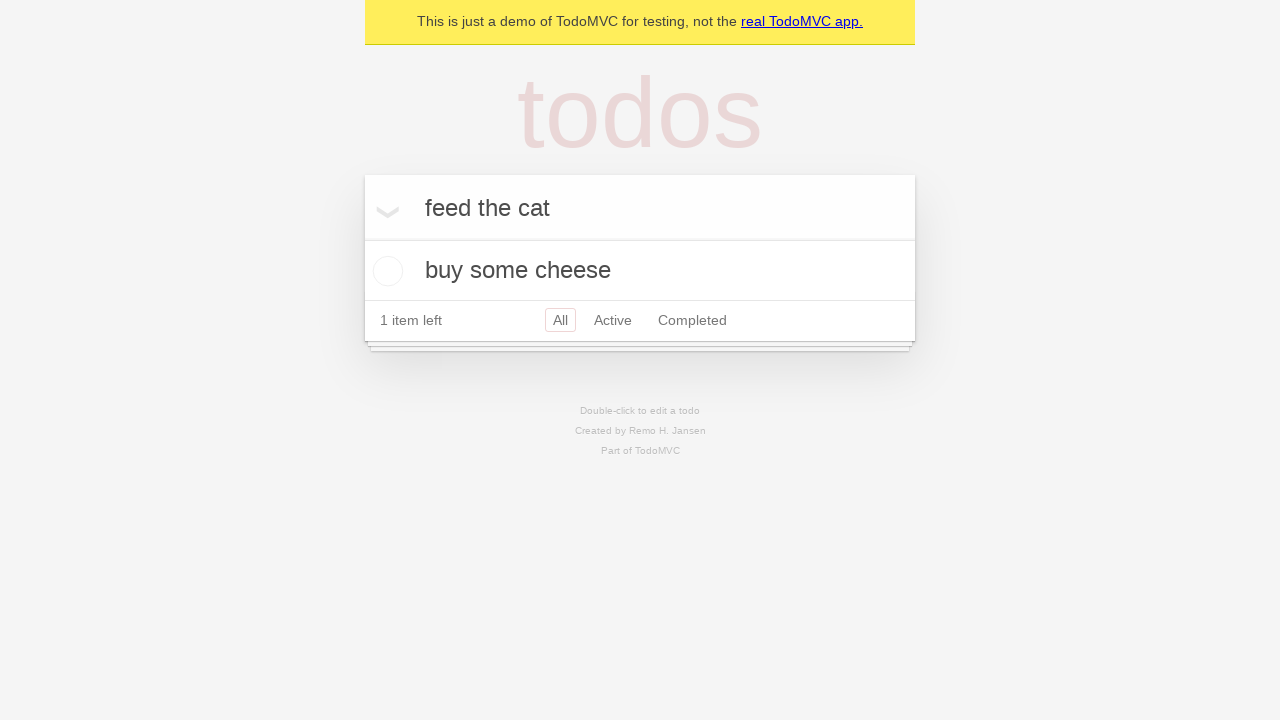

Pressed Enter to create second todo on internal:attr=[placeholder="What needs to be done?"i]
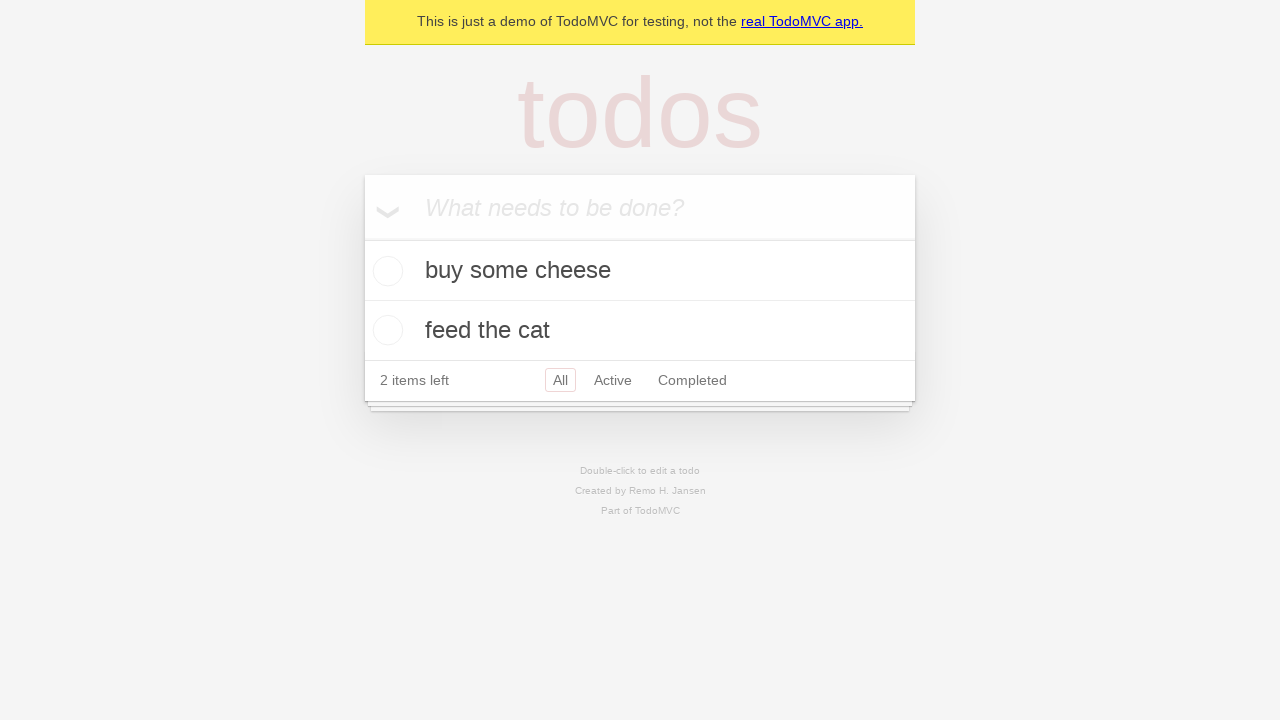

Filled third todo with 'book a doctors appointment' on internal:attr=[placeholder="What needs to be done?"i]
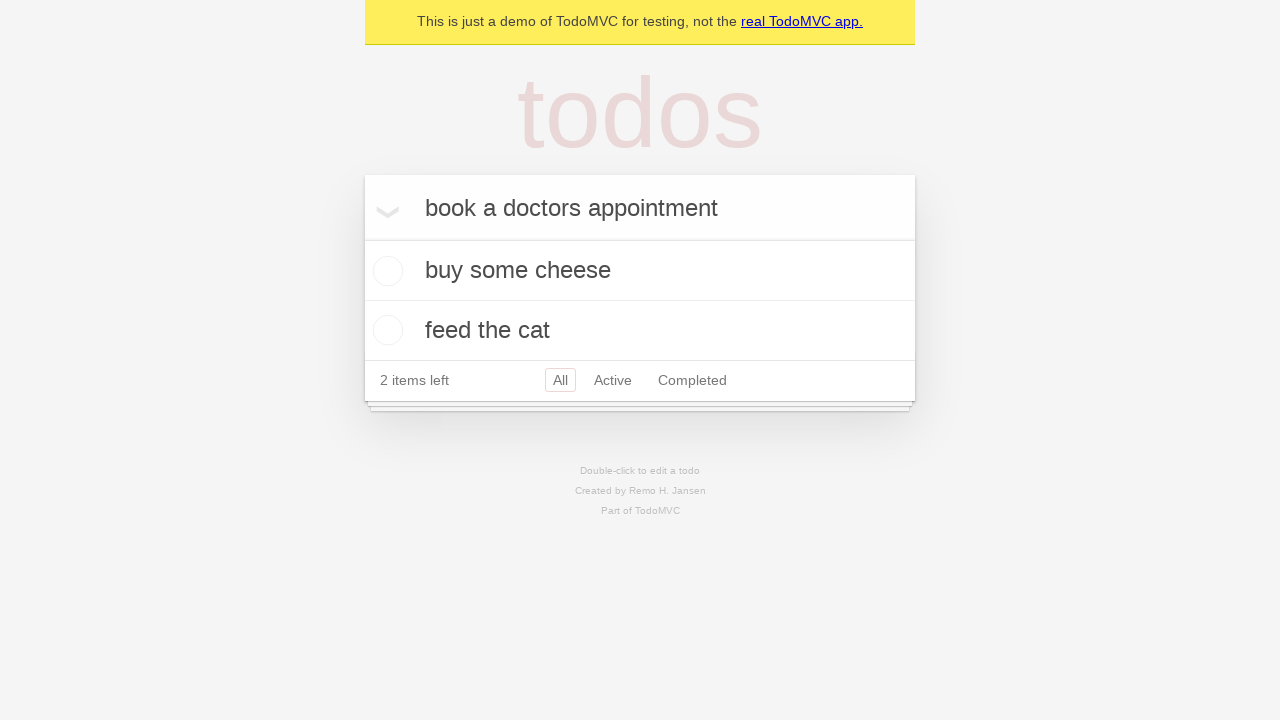

Pressed Enter to create third todo on internal:attr=[placeholder="What needs to be done?"i]
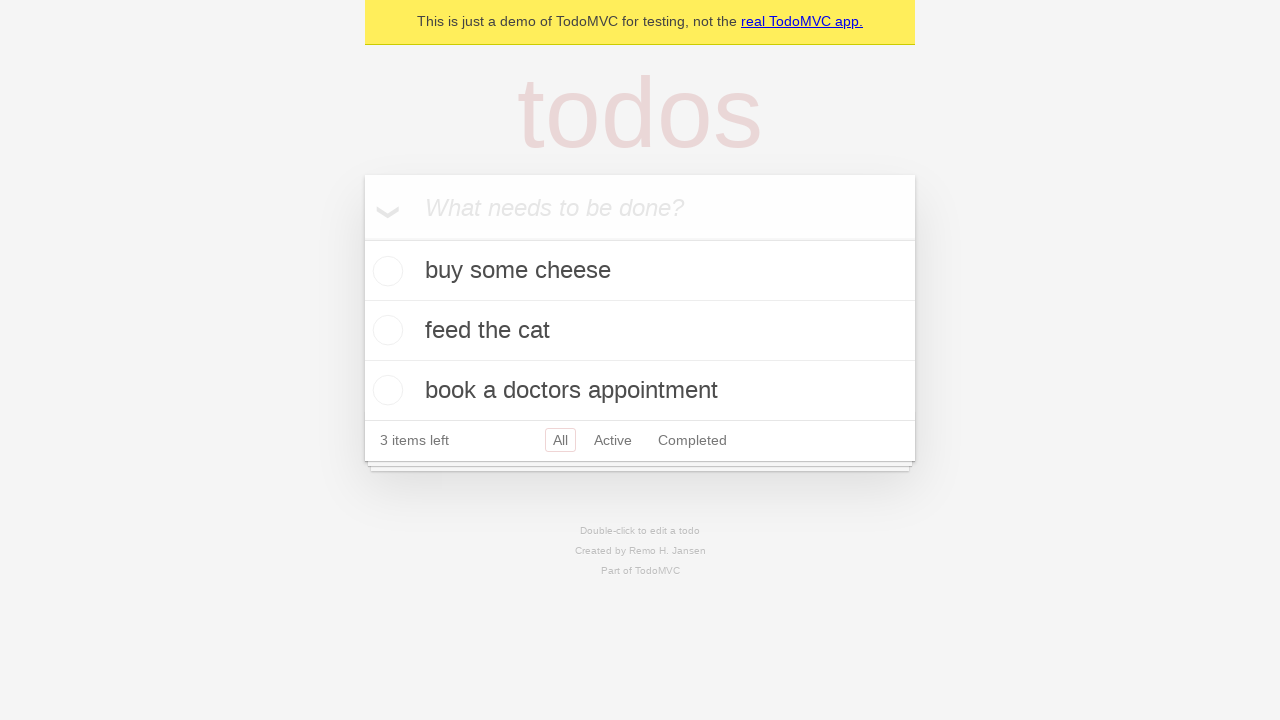

Waited for all 3 todo items to be visible
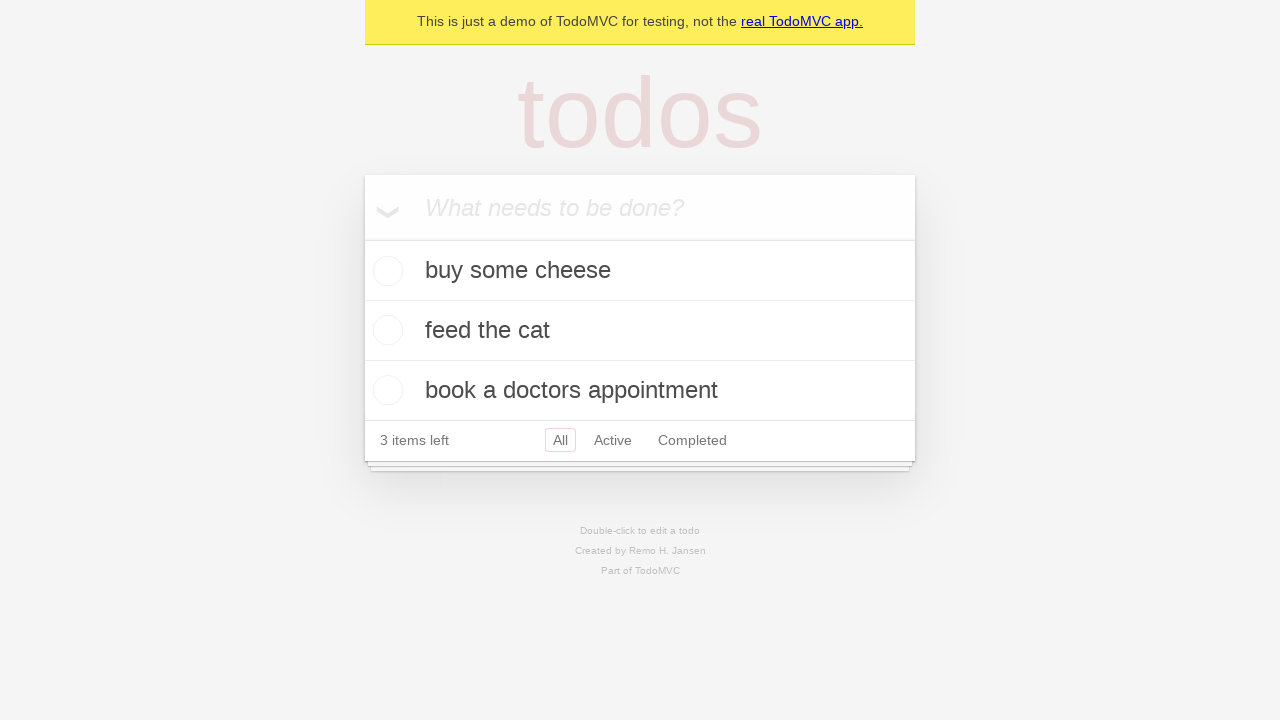

Located all todo items
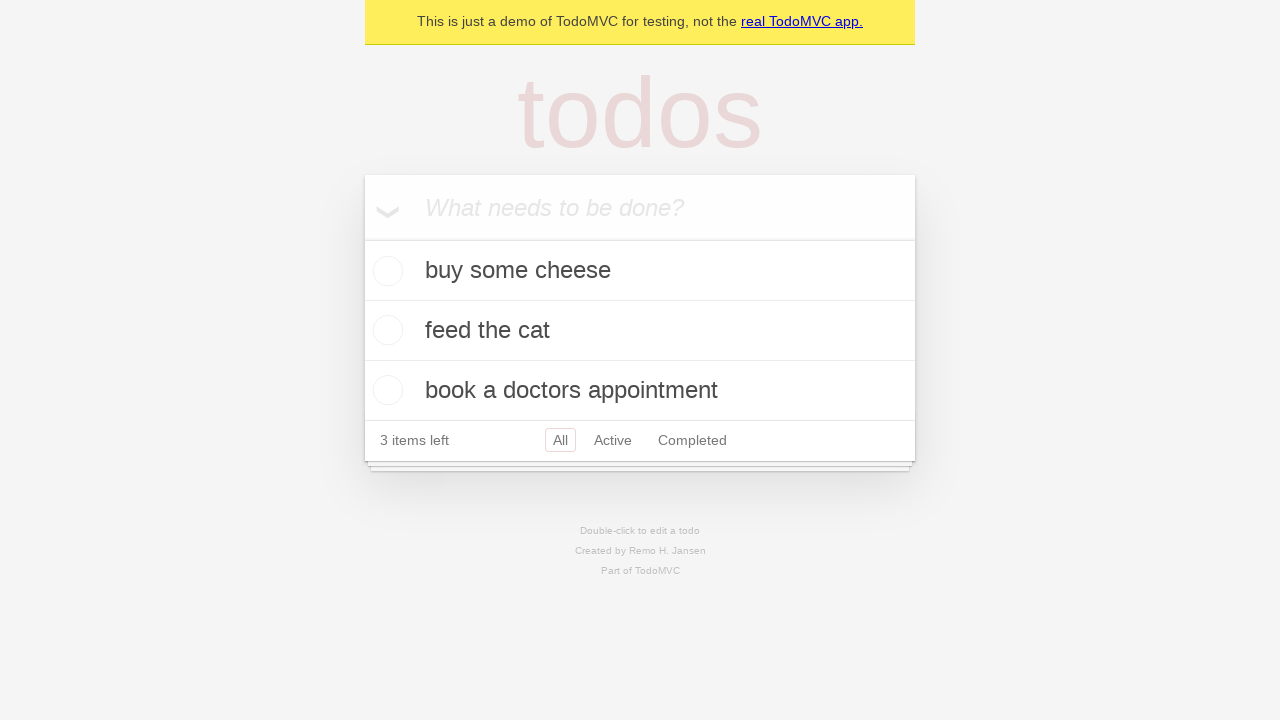

Selected the second todo item
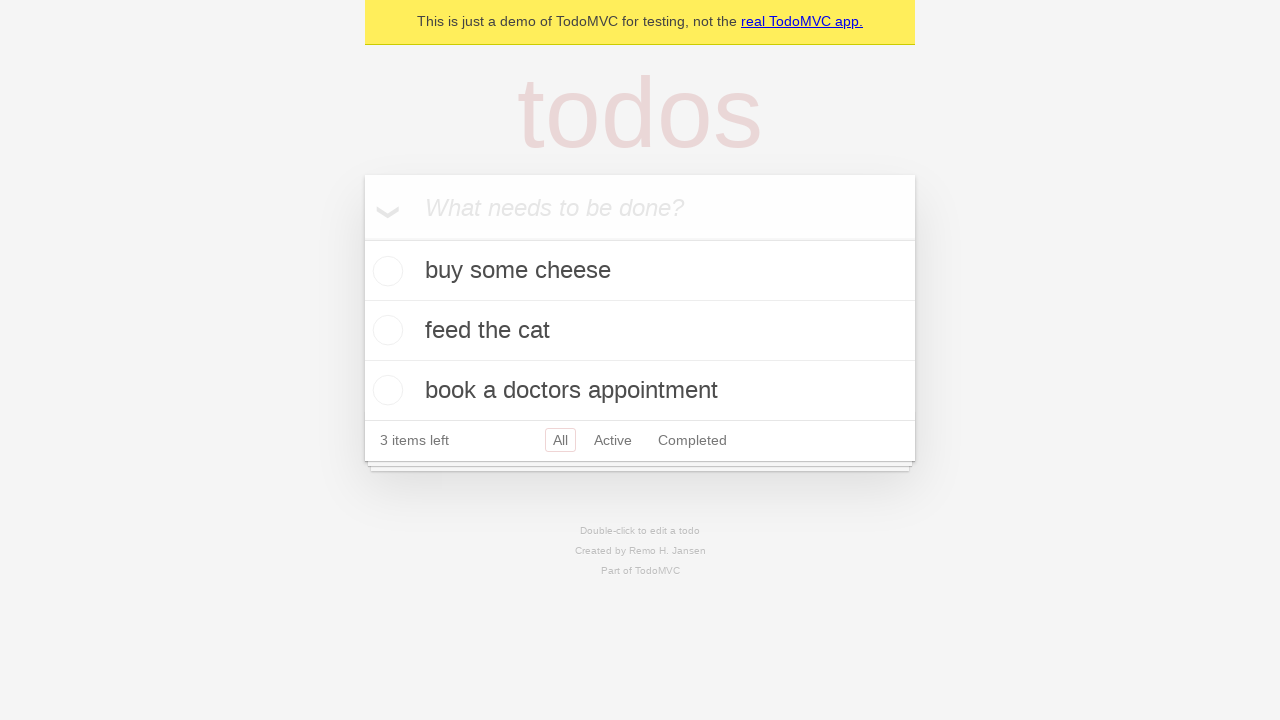

Double-clicked the second todo to enter edit mode at (640, 331) on internal:testid=[data-testid="todo-item"s] >> nth=1
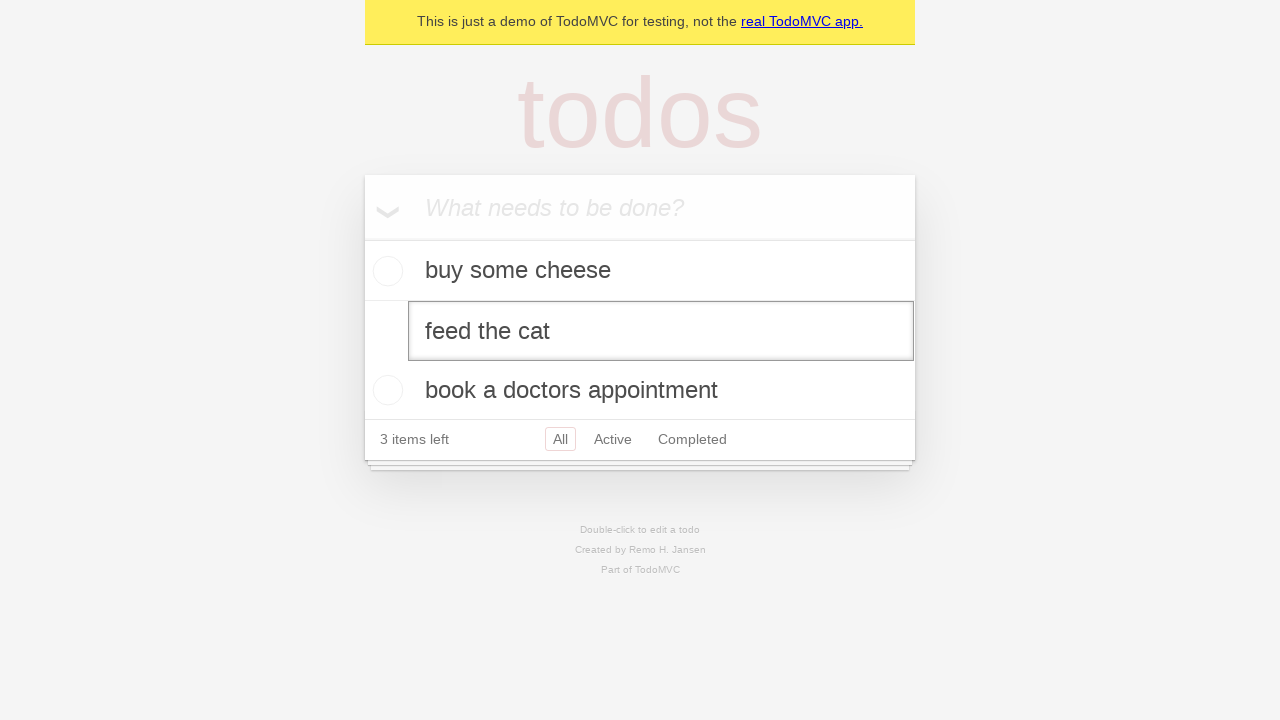

Filled edit textbox with 'buy some sausages' on internal:testid=[data-testid="todo-item"s] >> nth=1 >> internal:role=textbox[nam
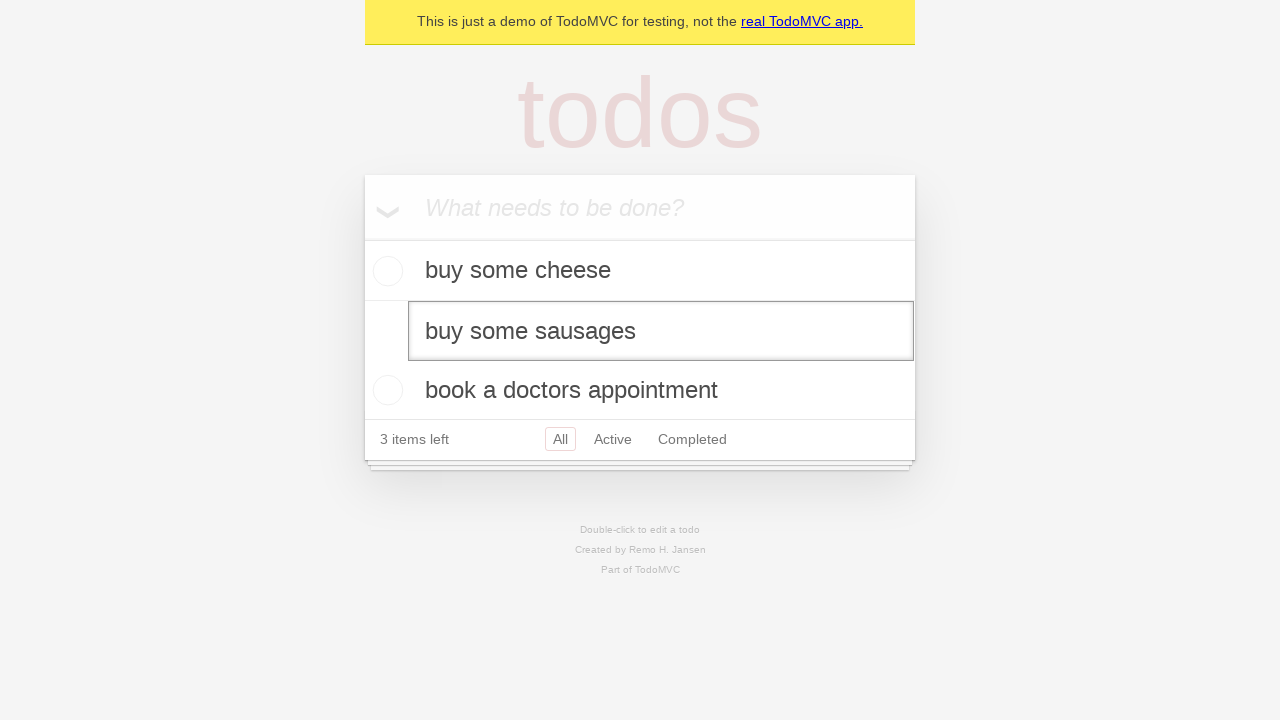

Pressed Enter to confirm the edited todo text on internal:testid=[data-testid="todo-item"s] >> nth=1 >> internal:role=textbox[nam
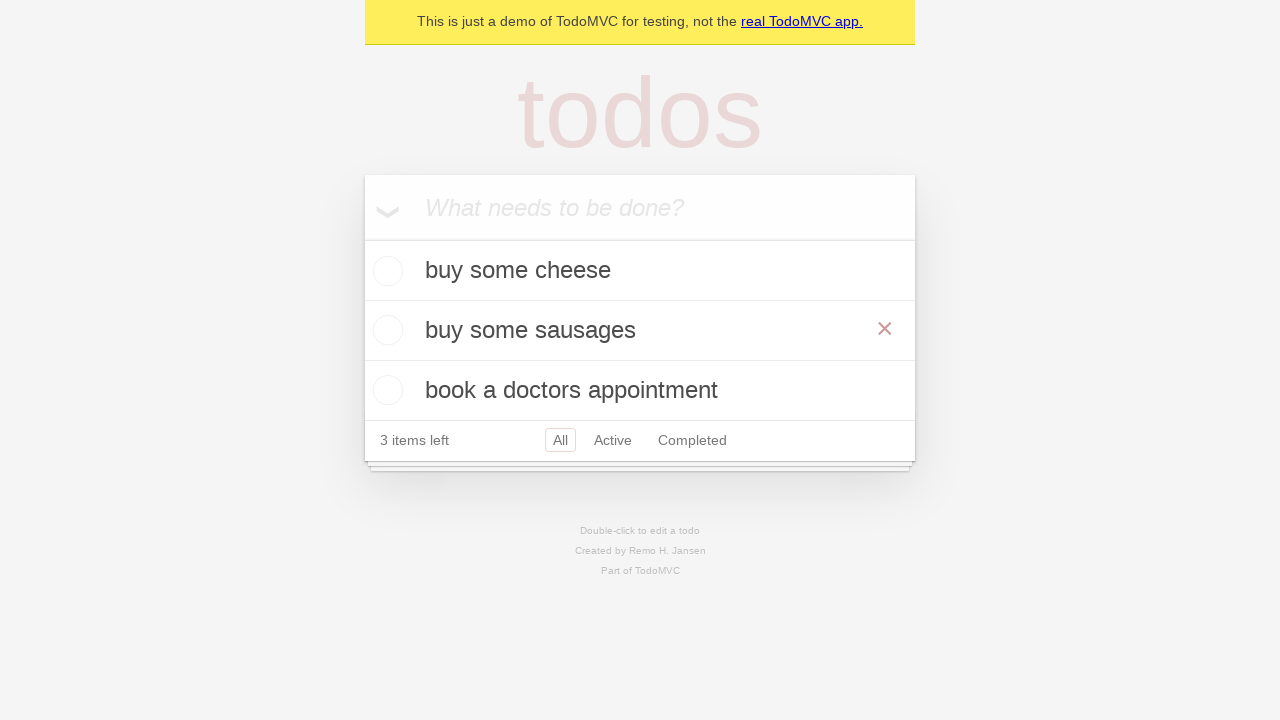

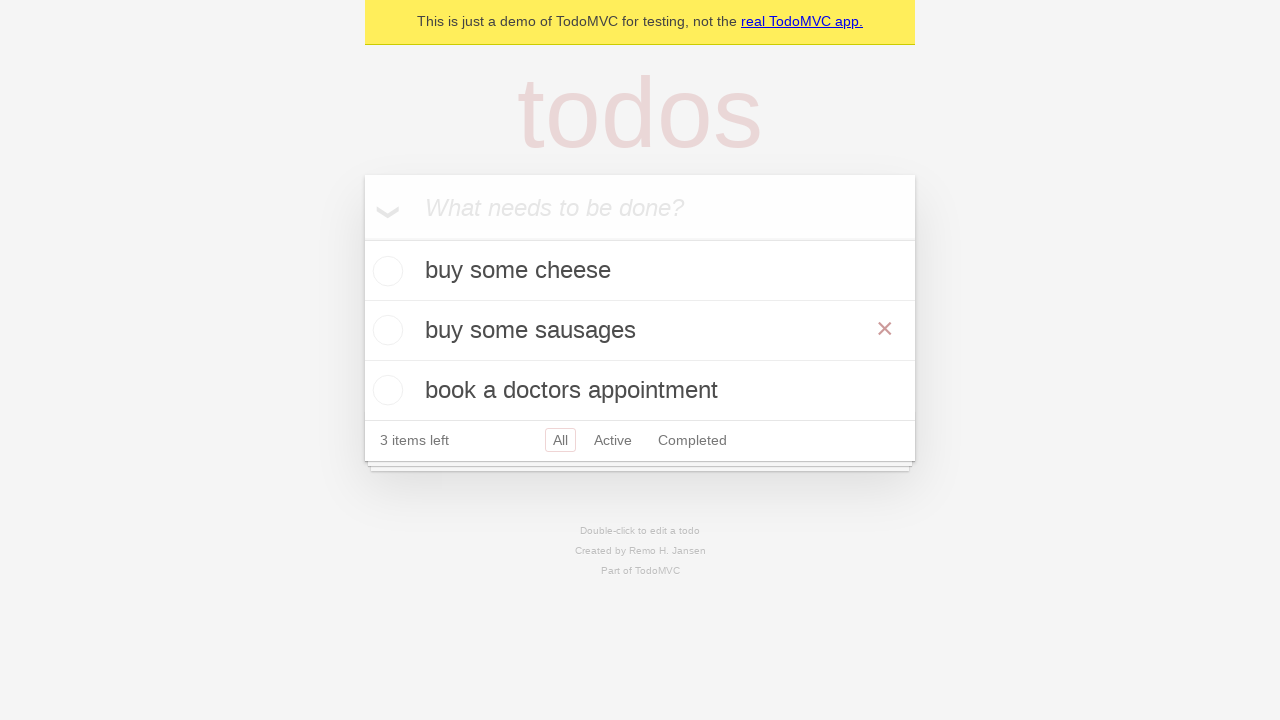